Navigates to a Taipei bus route information page and waits for the bus schedule table to load, then verifies the table structure contains route direction information.

Starting URL: https://pda5284.gov.taipei/MQS/route.jsp?rid=17869

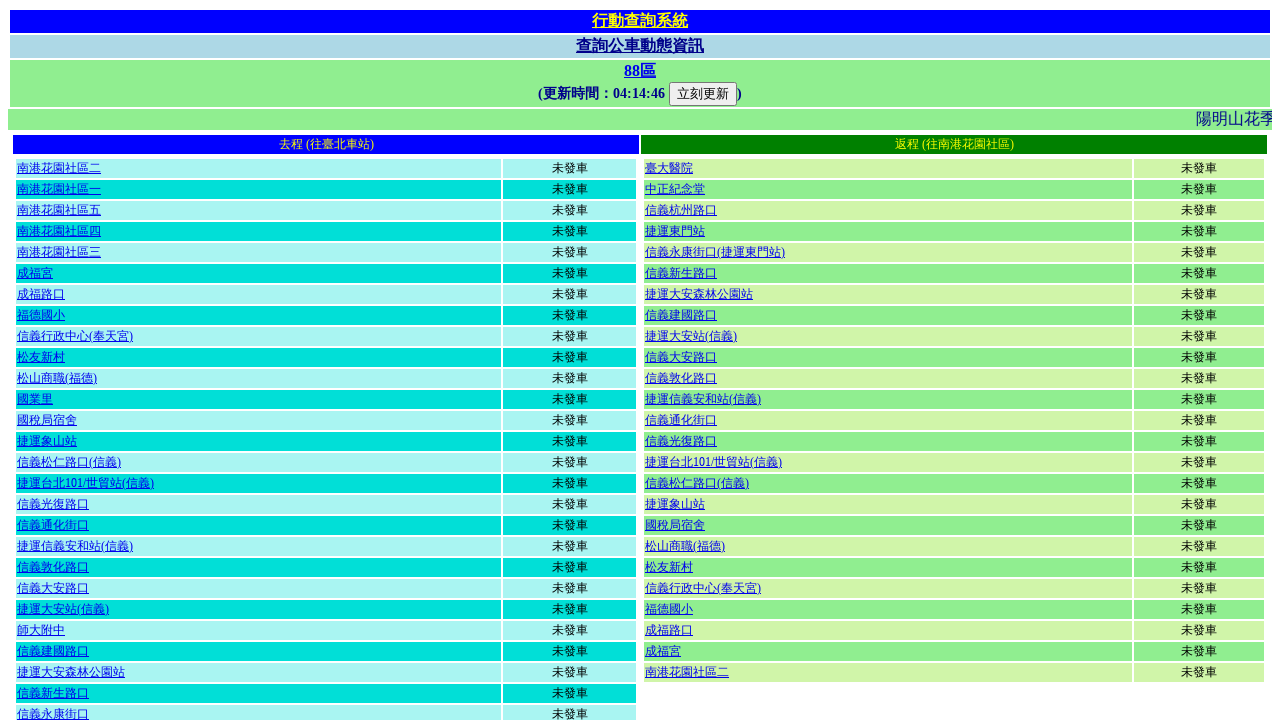

Bus schedule table loaded
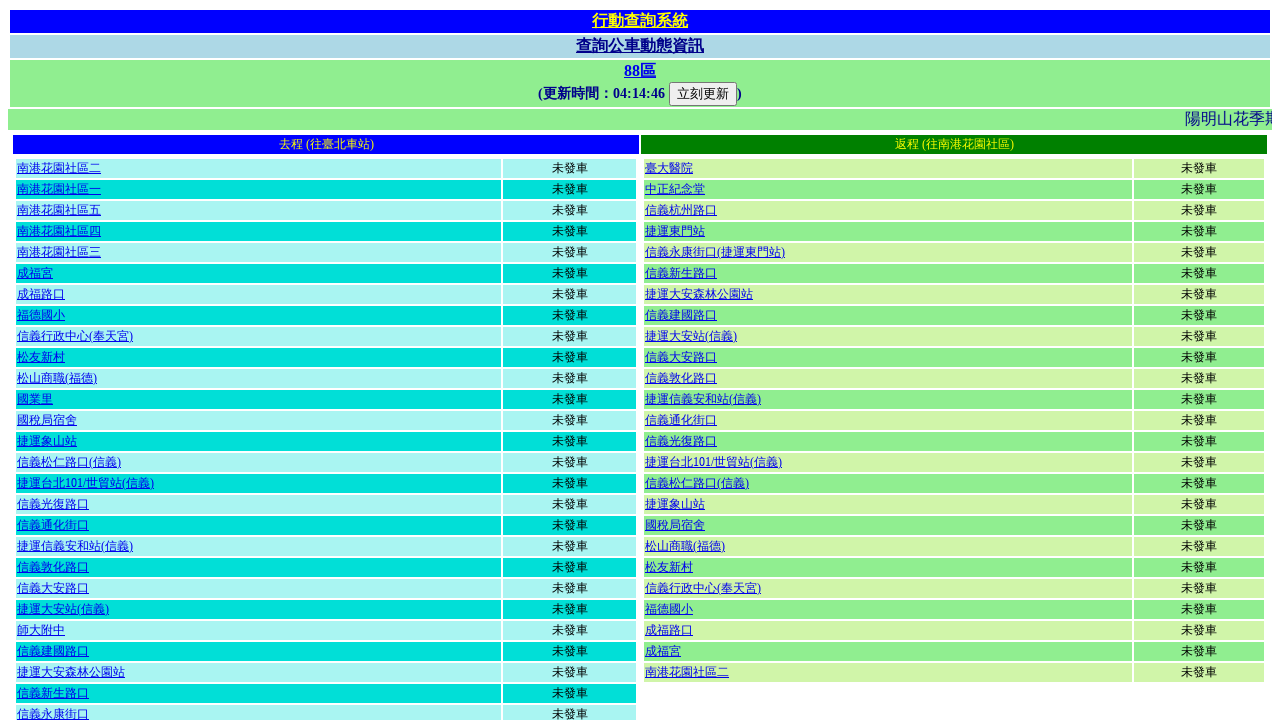

Retrieved all table elements from the page
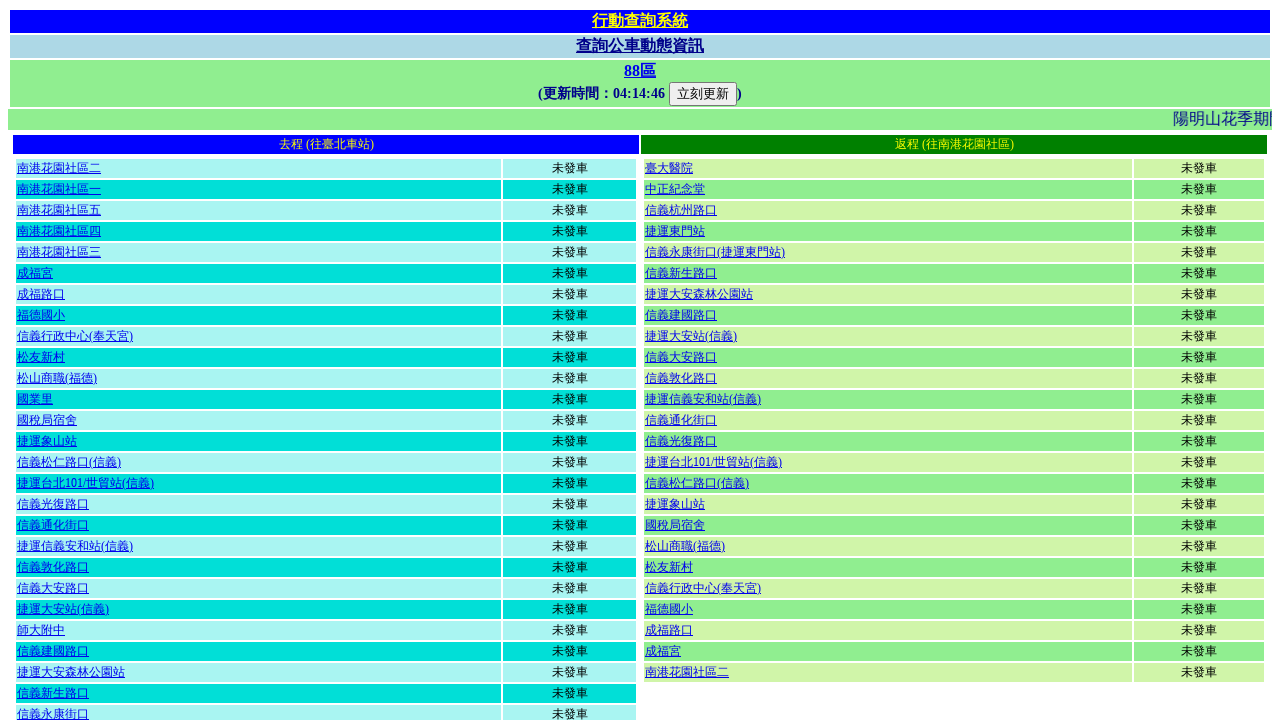

Table rows loaded in the bus schedule table
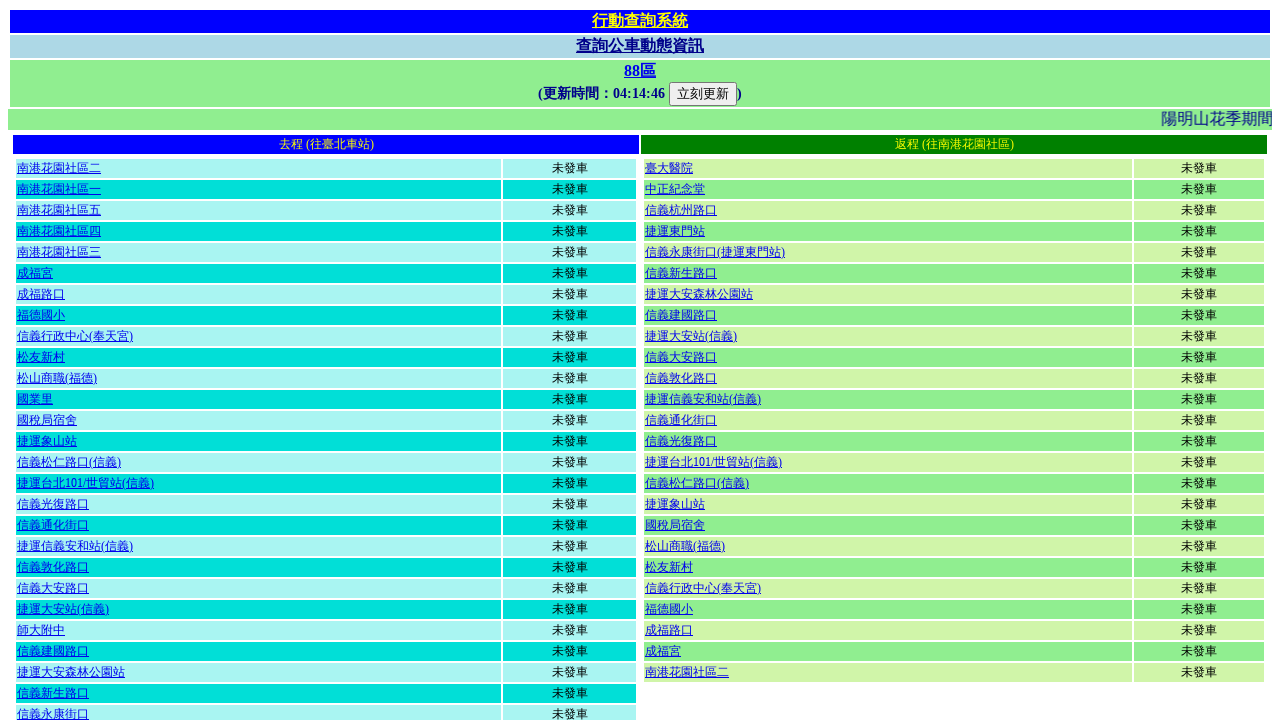

Table cells with route direction information loaded
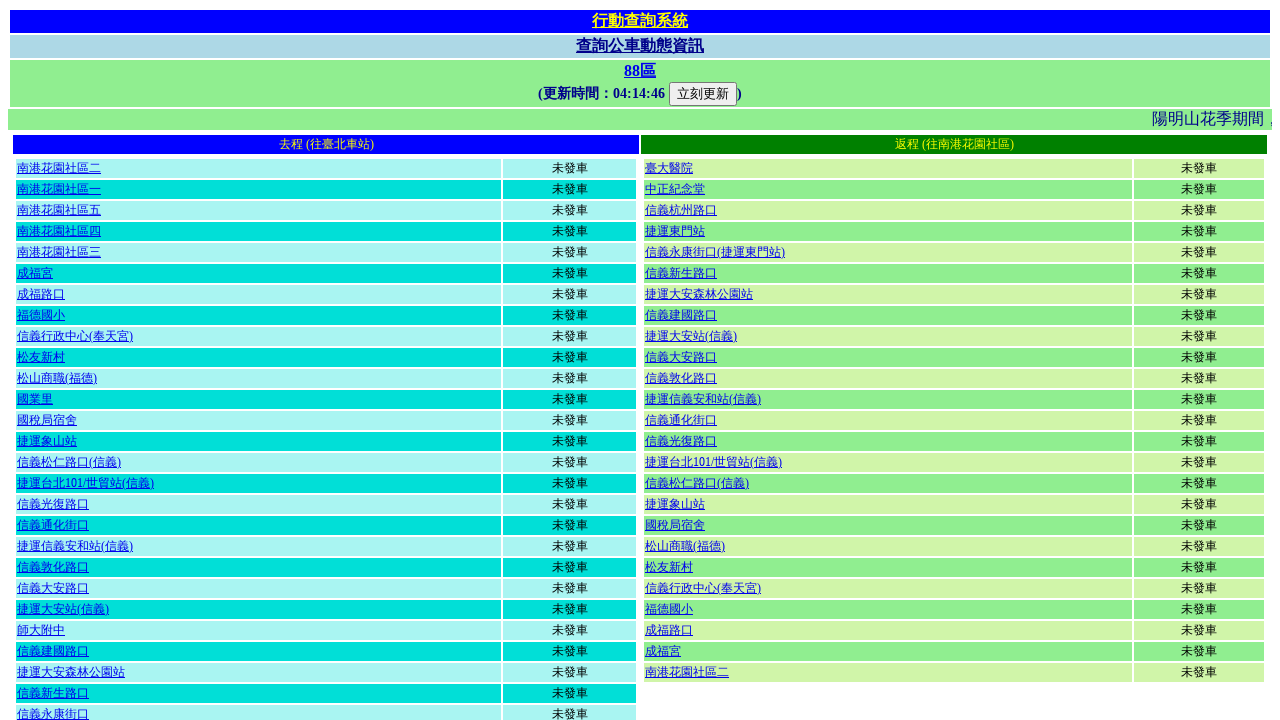

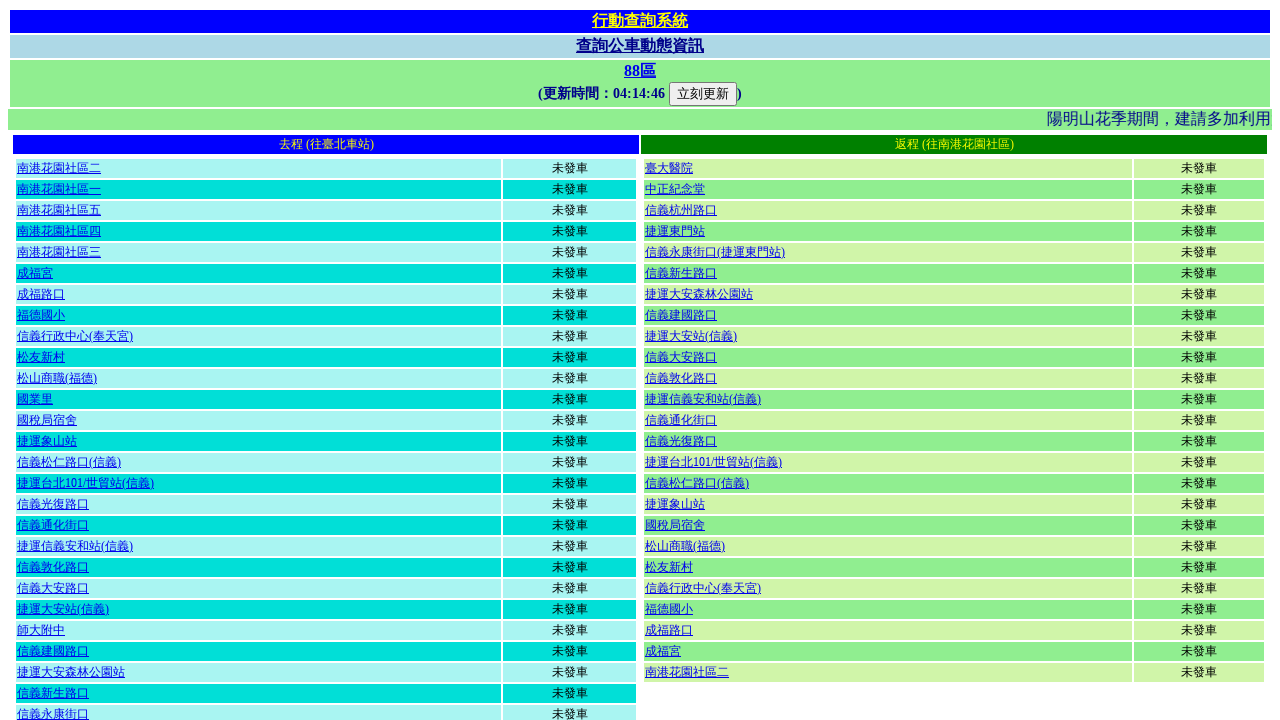